Tests datalist input by entering city names from the datalist options

Starting URL: https://www.selenium.dev/selenium/web/web-form.html

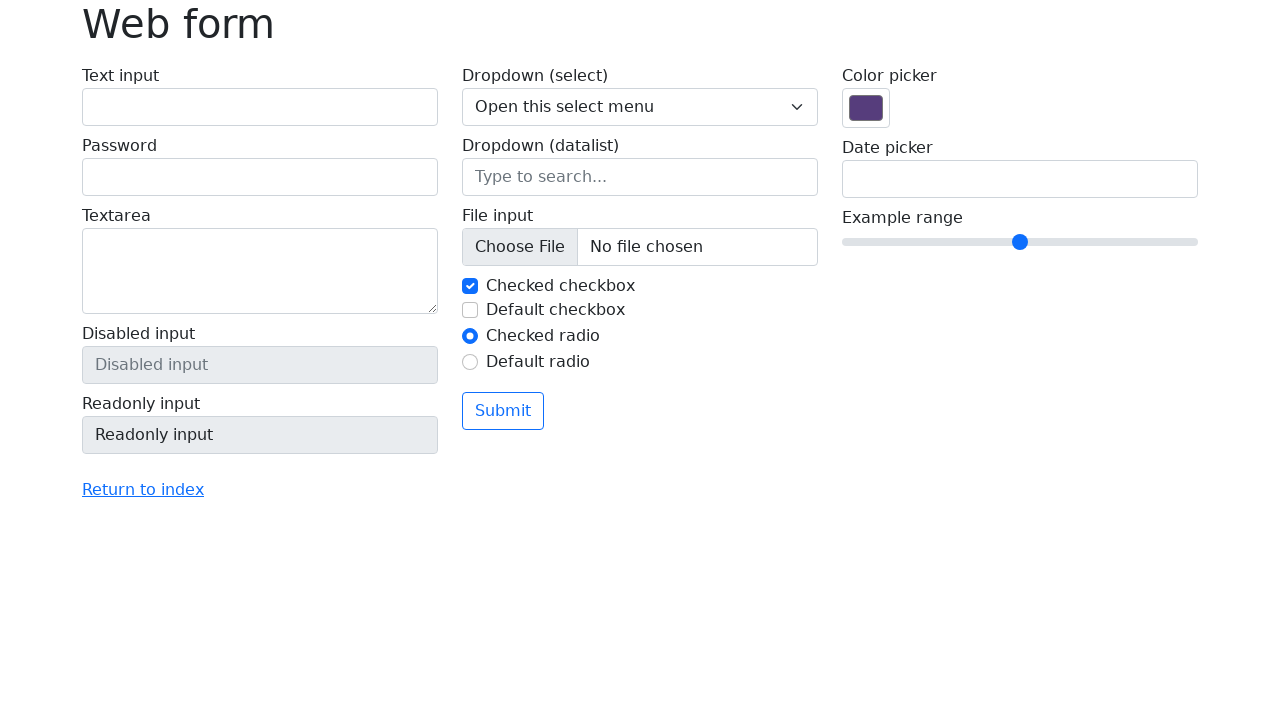

Navigated to Selenium web form test page
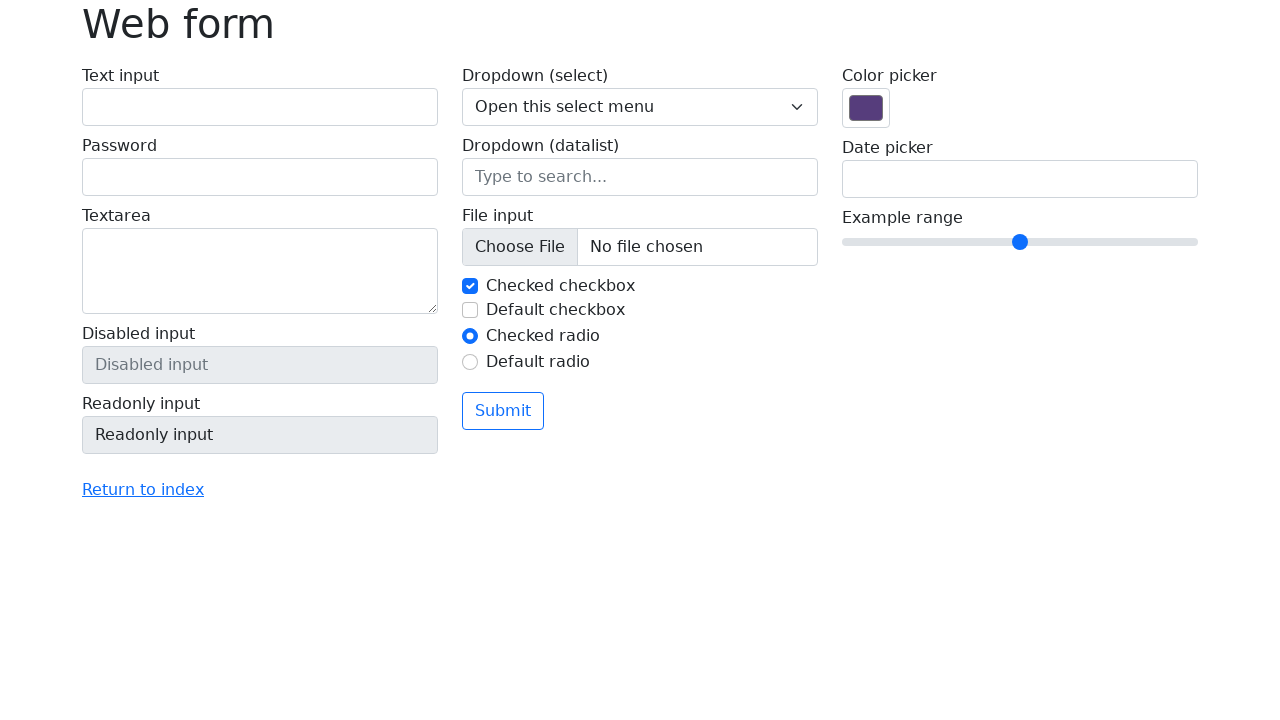

Clicked datalist input field at (640, 177) on input[name='my-datalist']
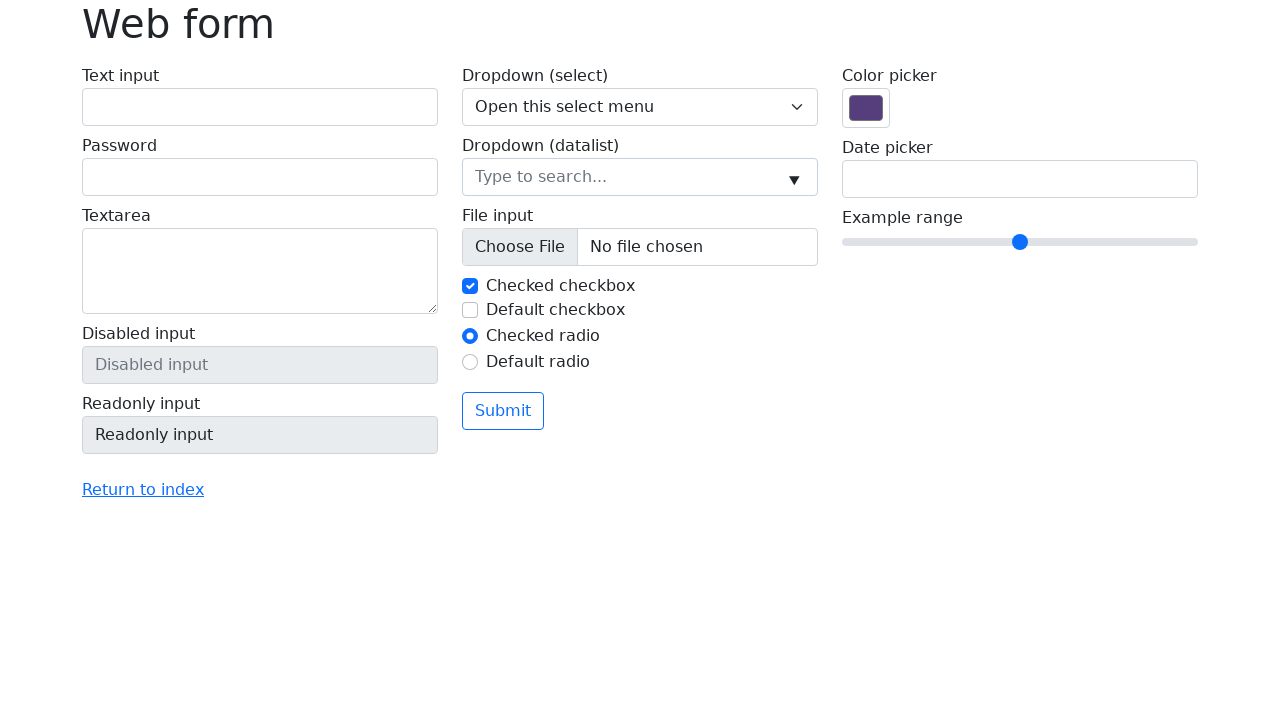

Entered city 'San Francisco' into datalist field on input[name='my-datalist']
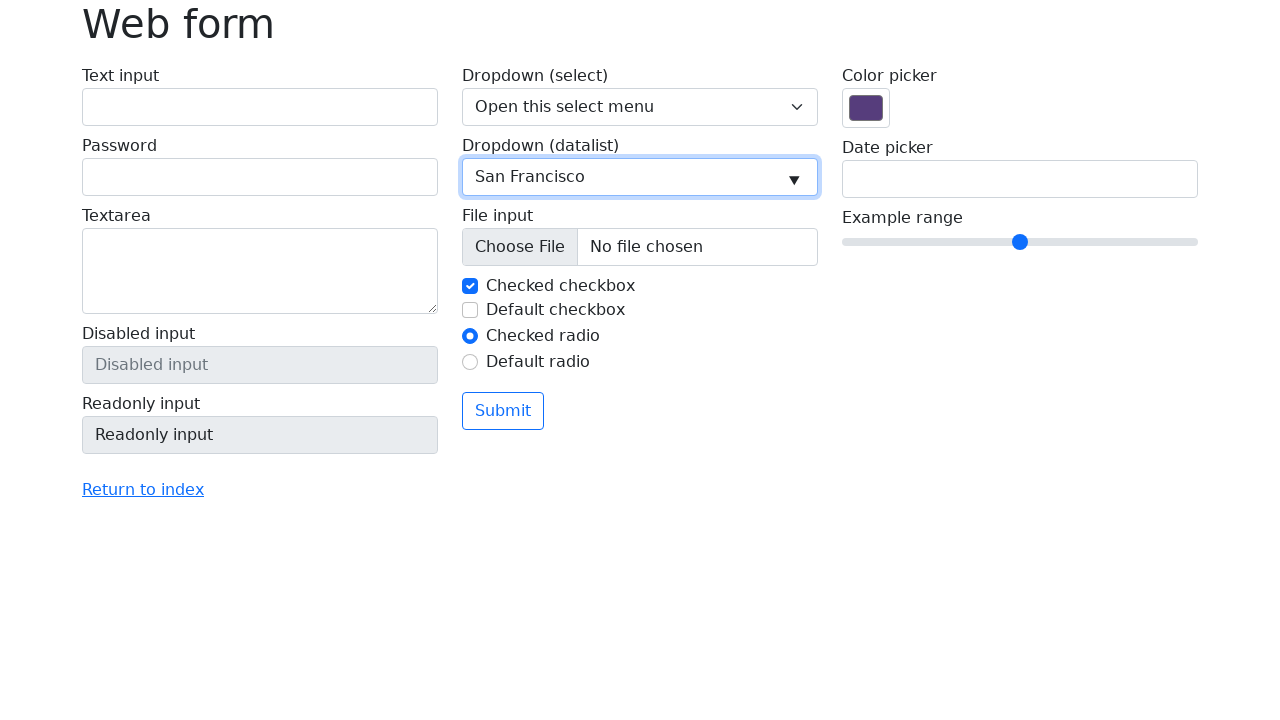

Clicked datalist input field at (640, 177) on input[name='my-datalist']
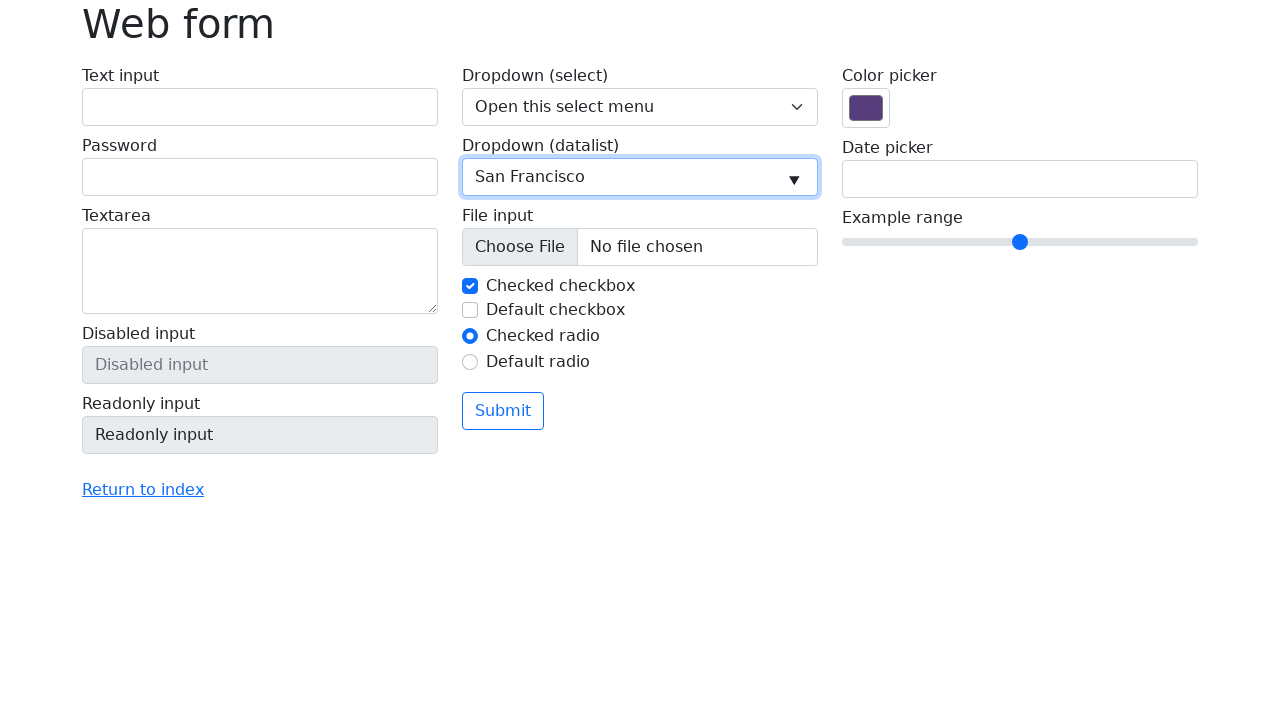

Entered city 'New York' into datalist field on input[name='my-datalist']
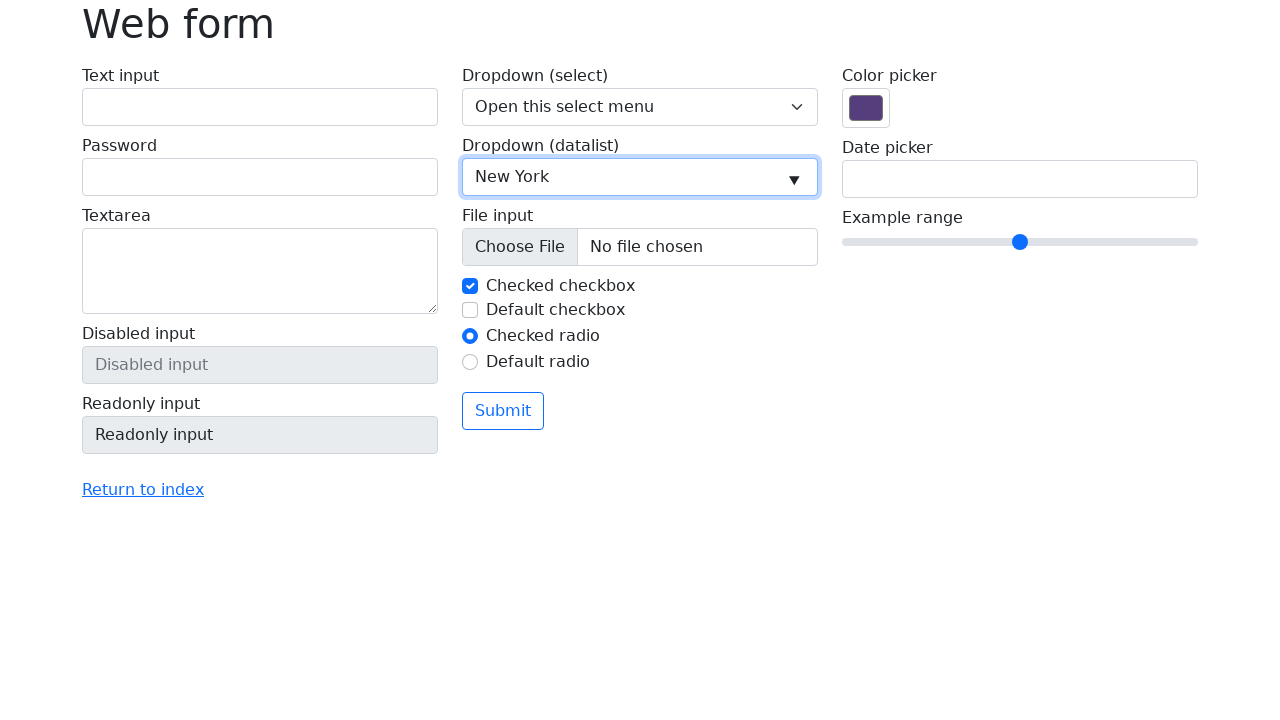

Clicked datalist input field at (640, 177) on input[name='my-datalist']
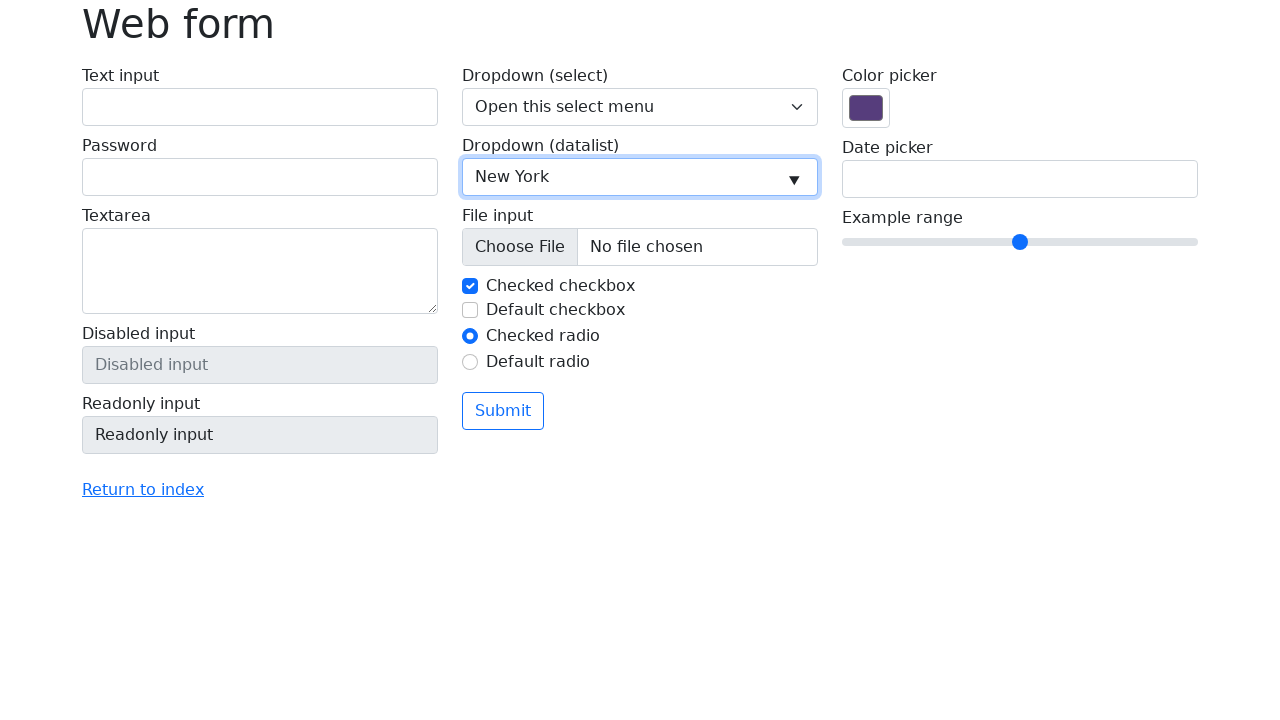

Entered city 'Seattle' into datalist field on input[name='my-datalist']
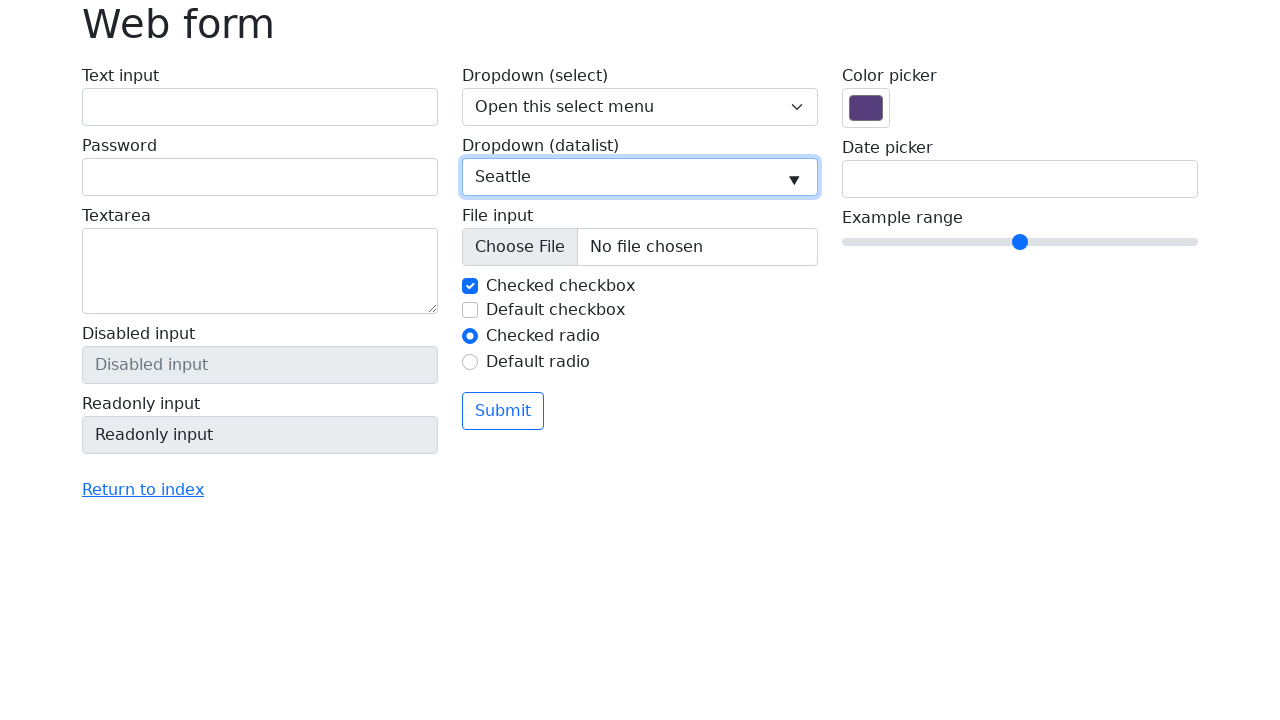

Clicked datalist input field at (640, 177) on input[name='my-datalist']
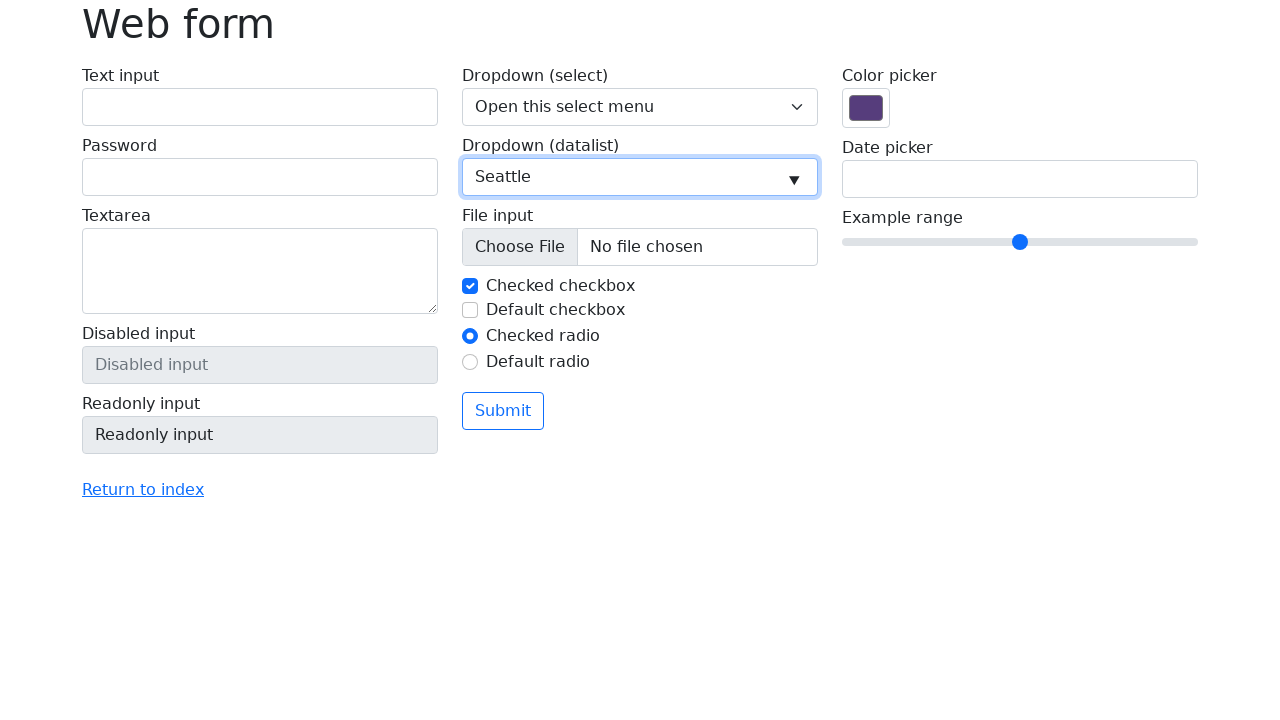

Entered city 'Los Angeles' into datalist field on input[name='my-datalist']
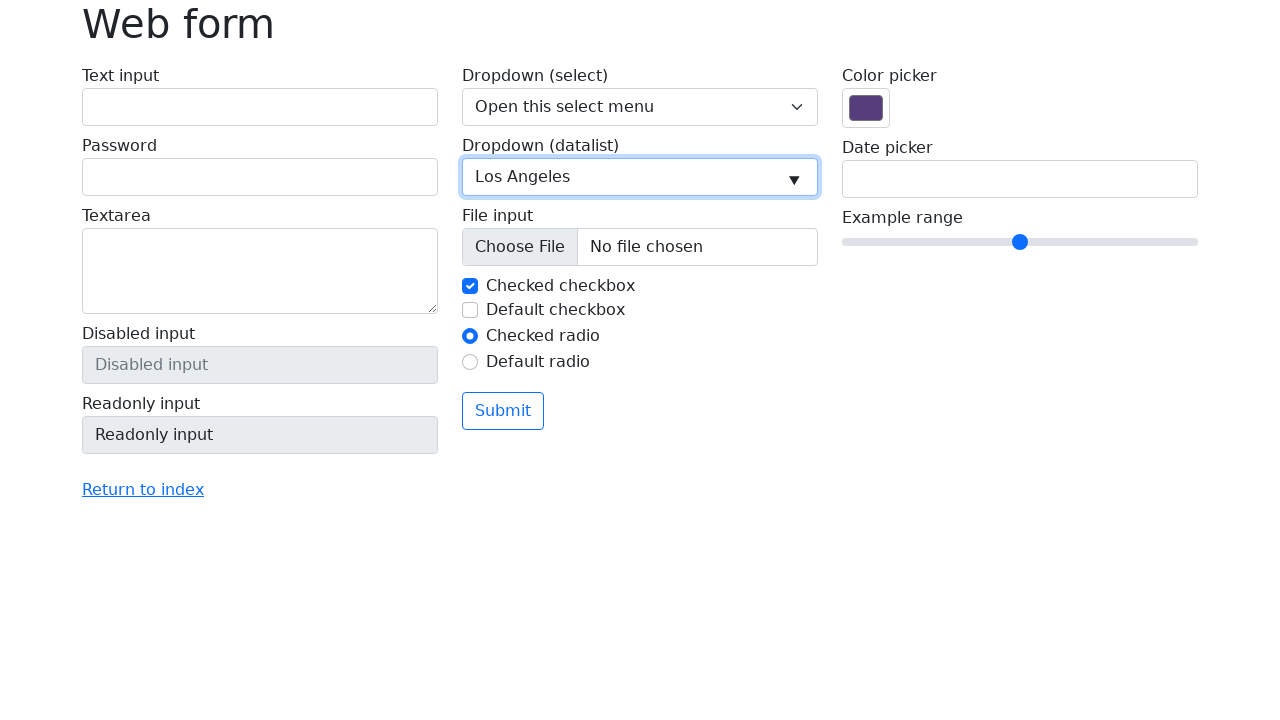

Clicked datalist input field at (640, 177) on input[name='my-datalist']
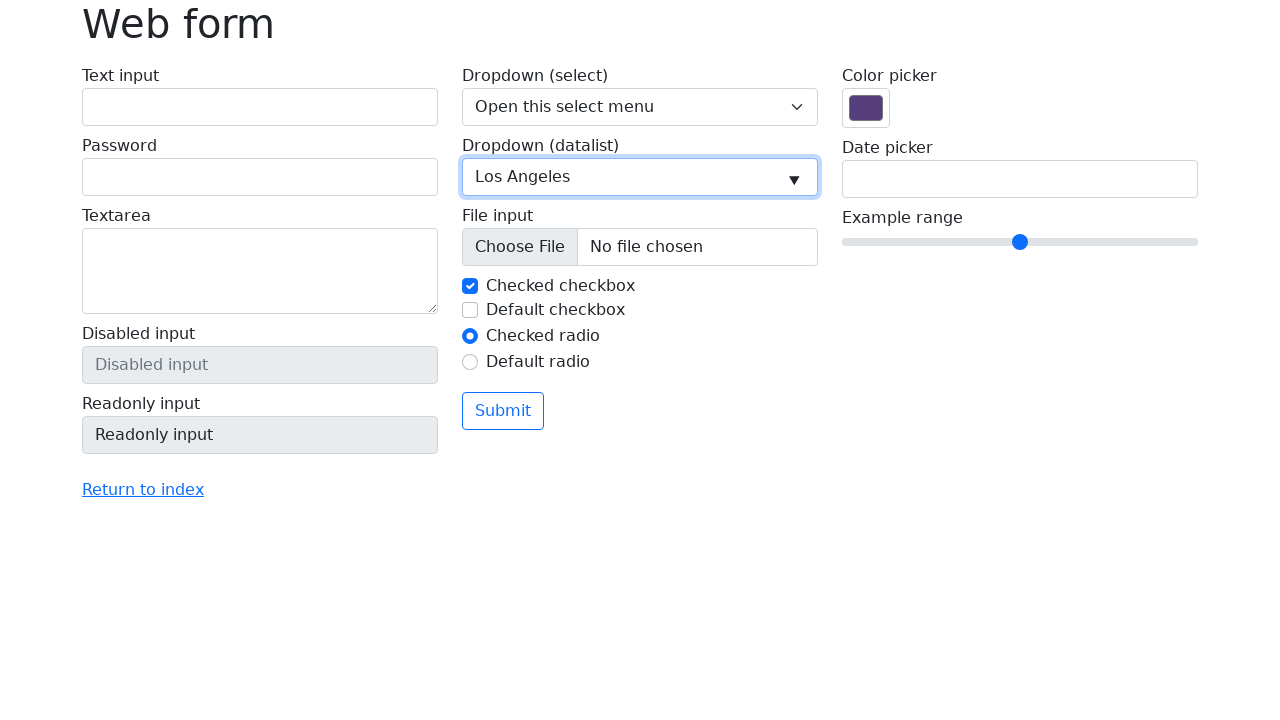

Entered city 'Chicago' into datalist field on input[name='my-datalist']
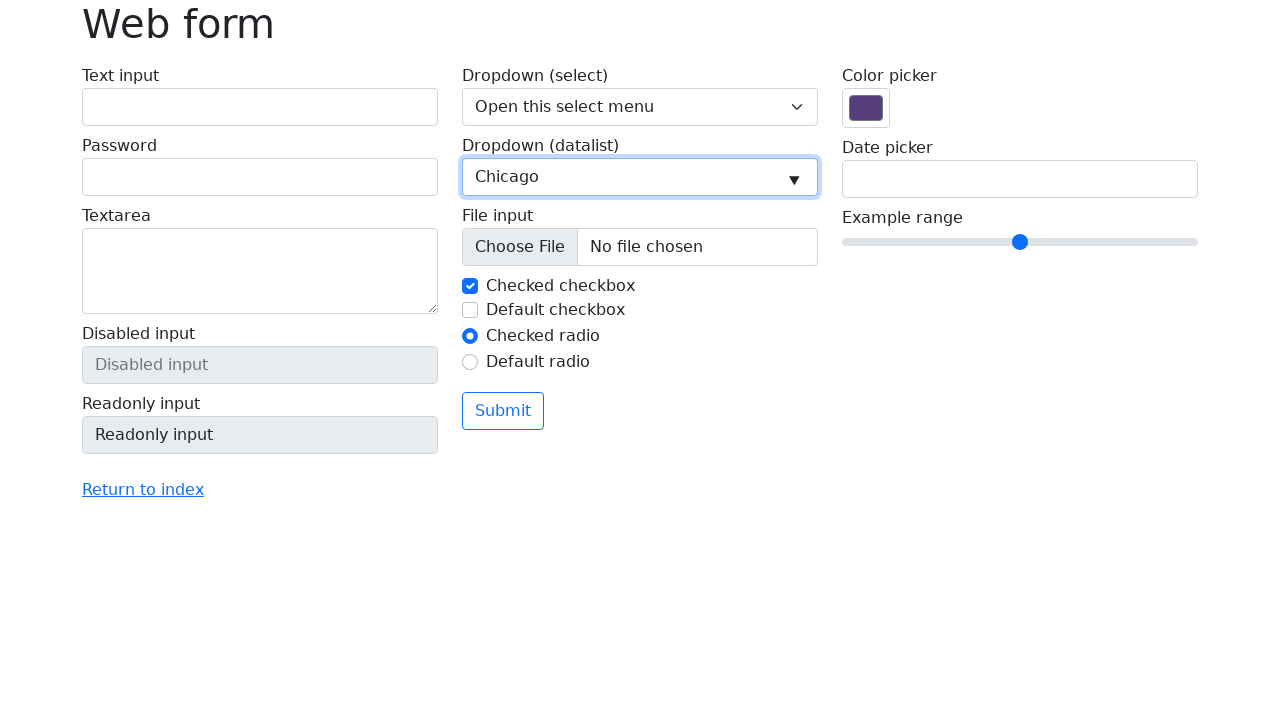

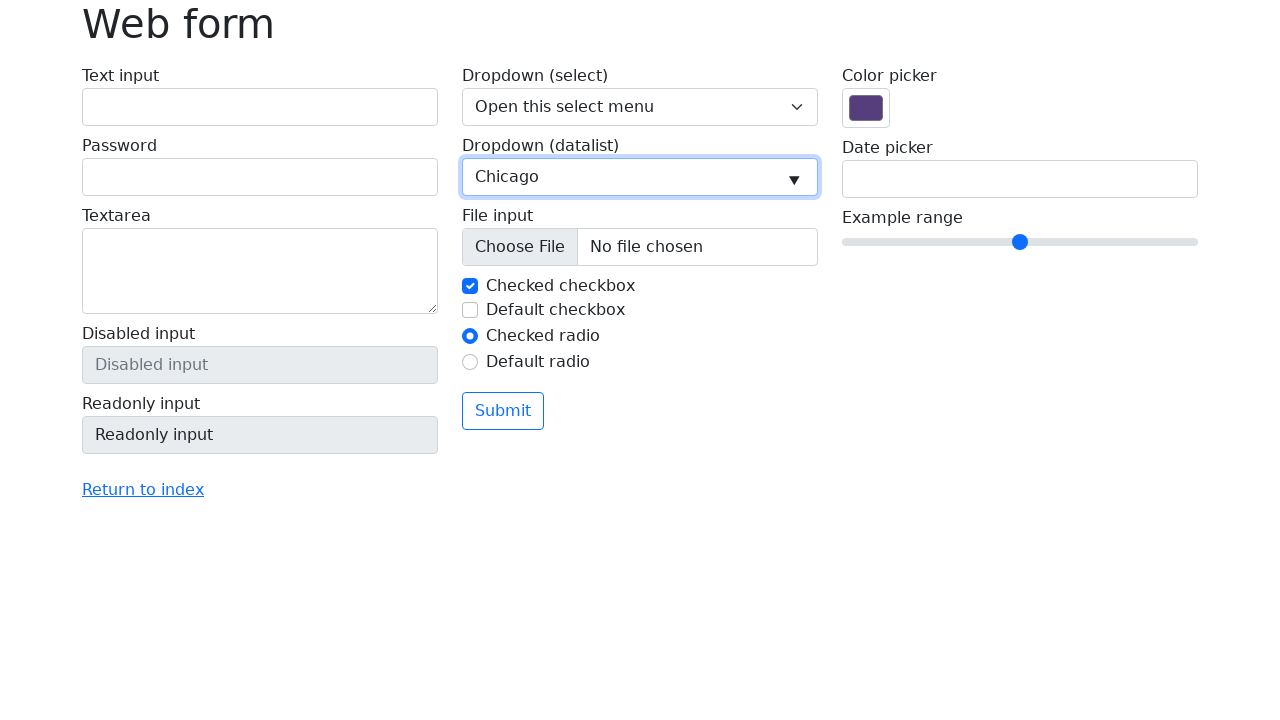